Fills out a comprehensive practice form with various input types including text fields, radio buttons, date picker, file upload, and dropdown selections

Starting URL: https://demoqa.com/automation-practice-form

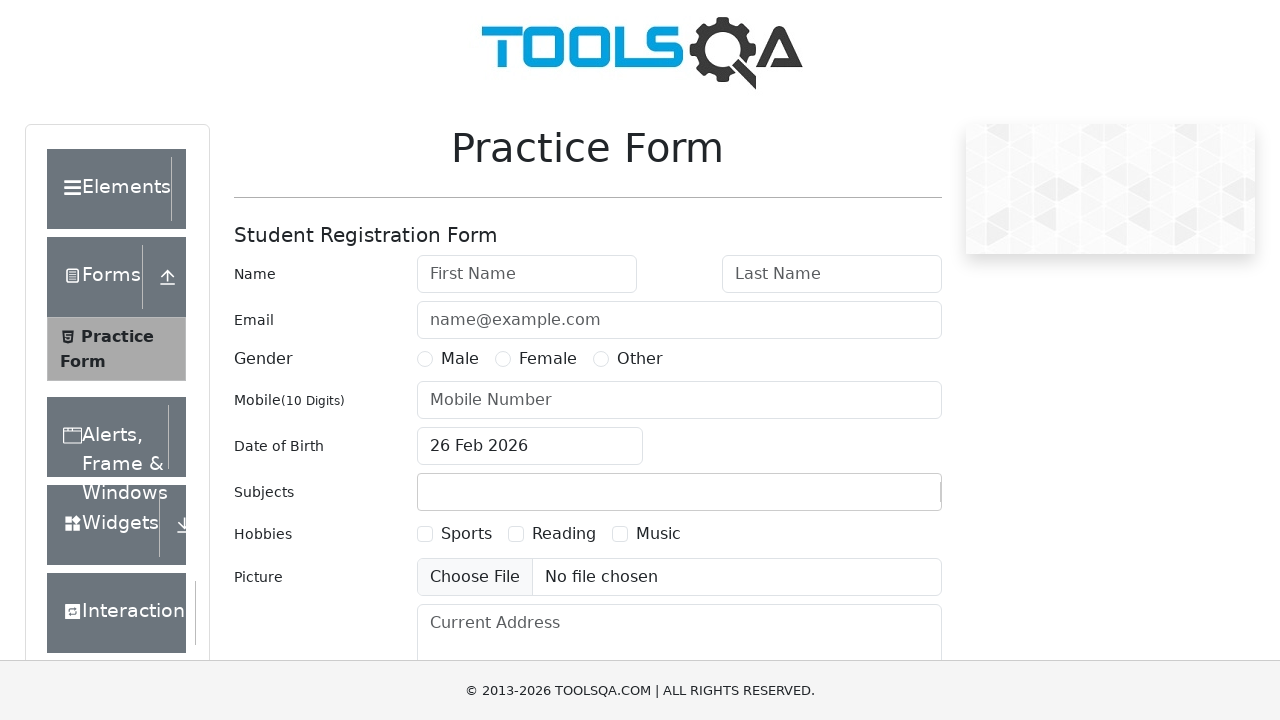

Filled first name field with 'Michael' on #firstName
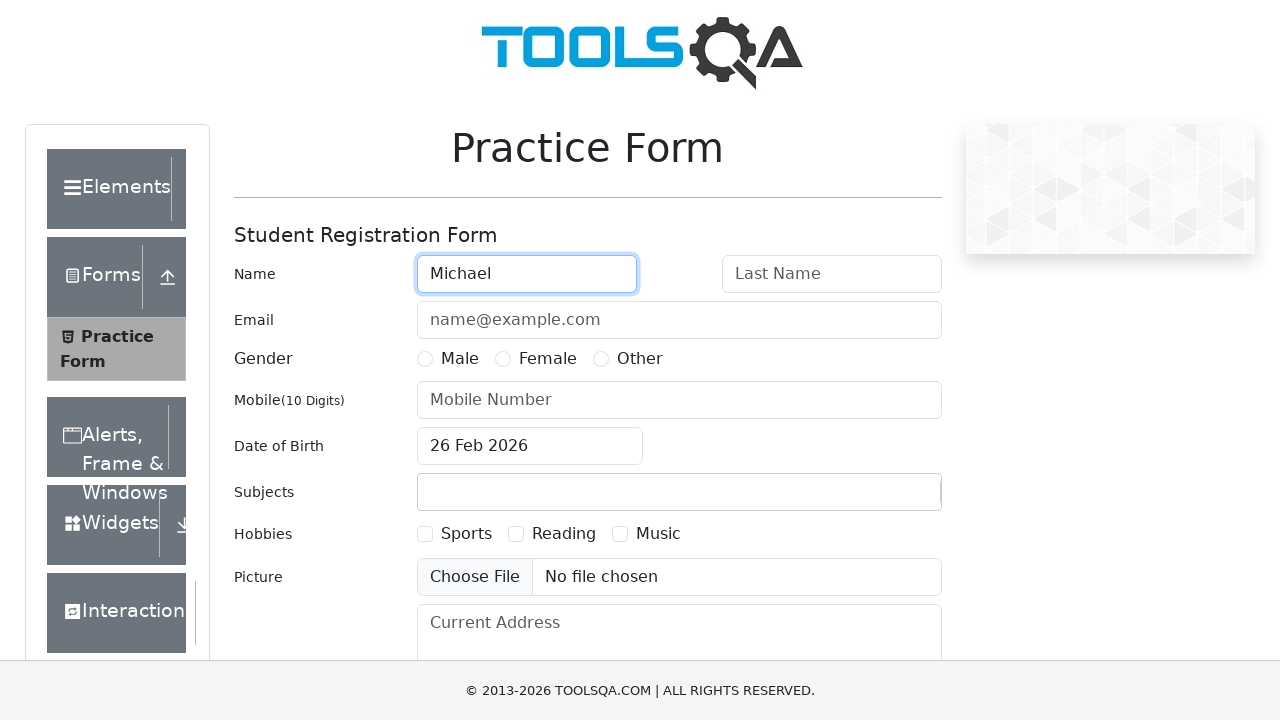

Filled last name field with 'Jordan' on #lastName
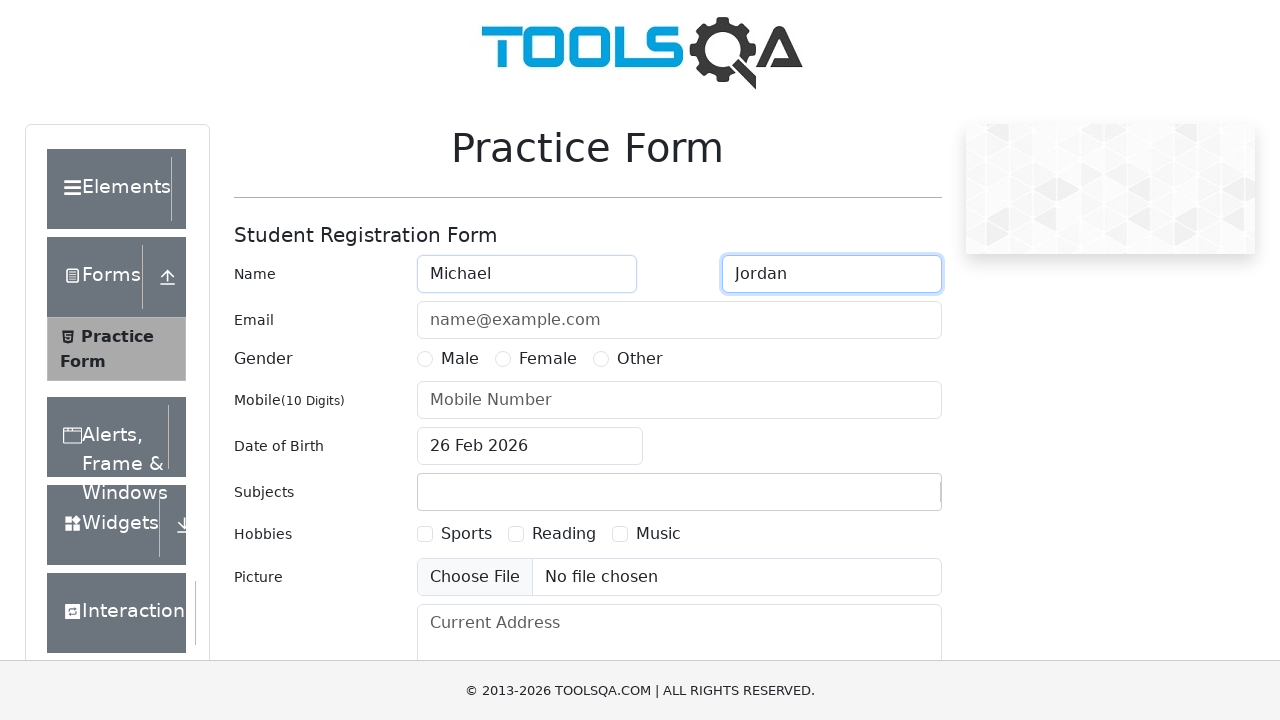

Filled email field with 'gmail@gmail.com' on #userEmail
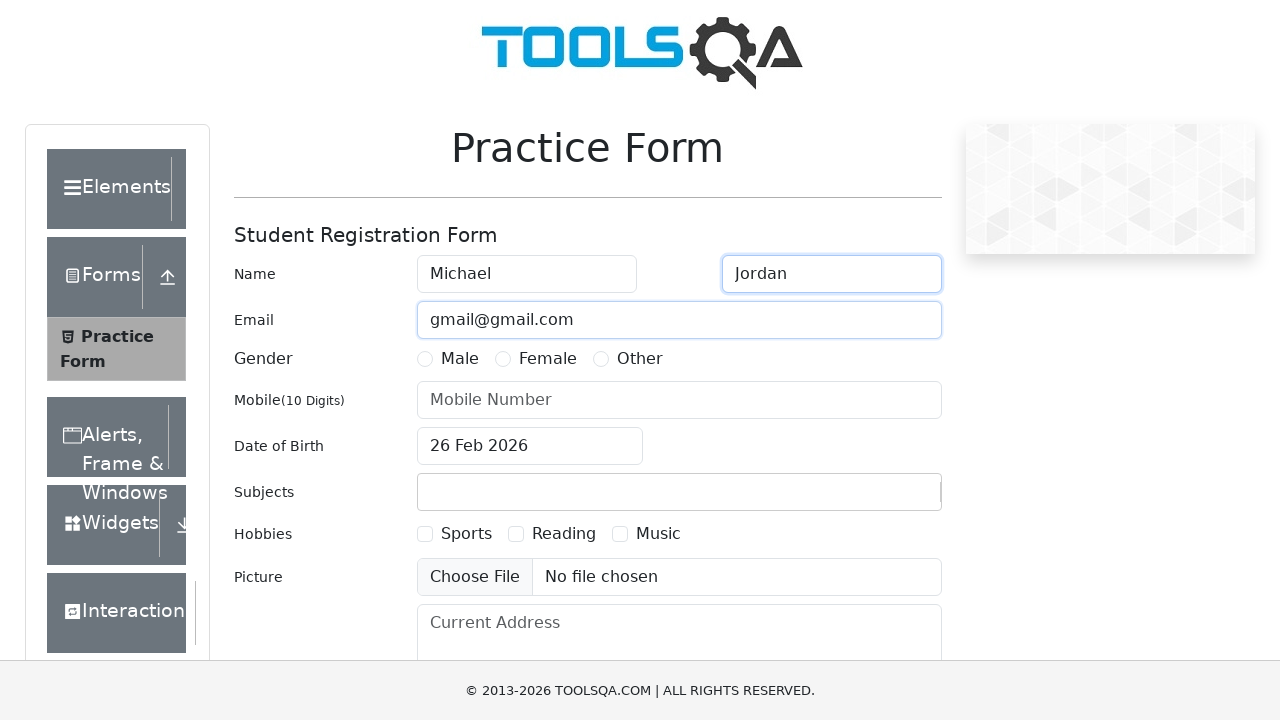

Selected gender radio button at (460, 359) on label[for='gender-radio-1']
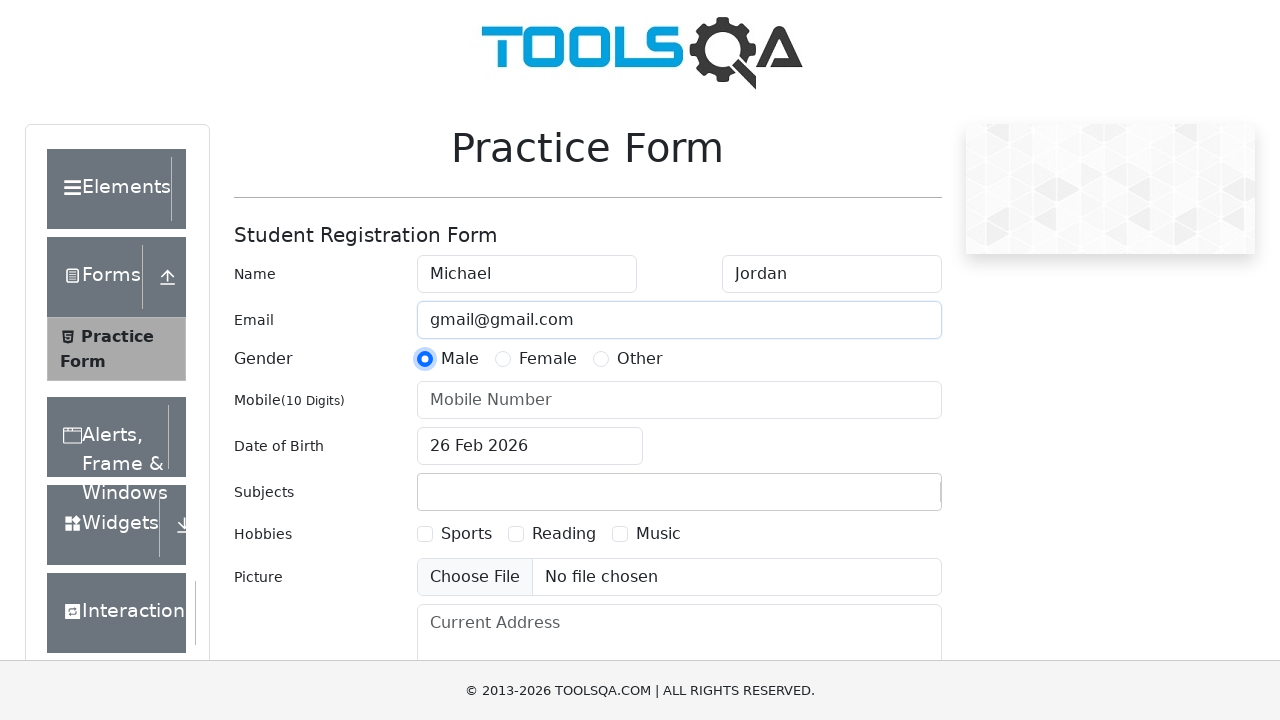

Filled mobile number field with '0641234567' on #userNumber
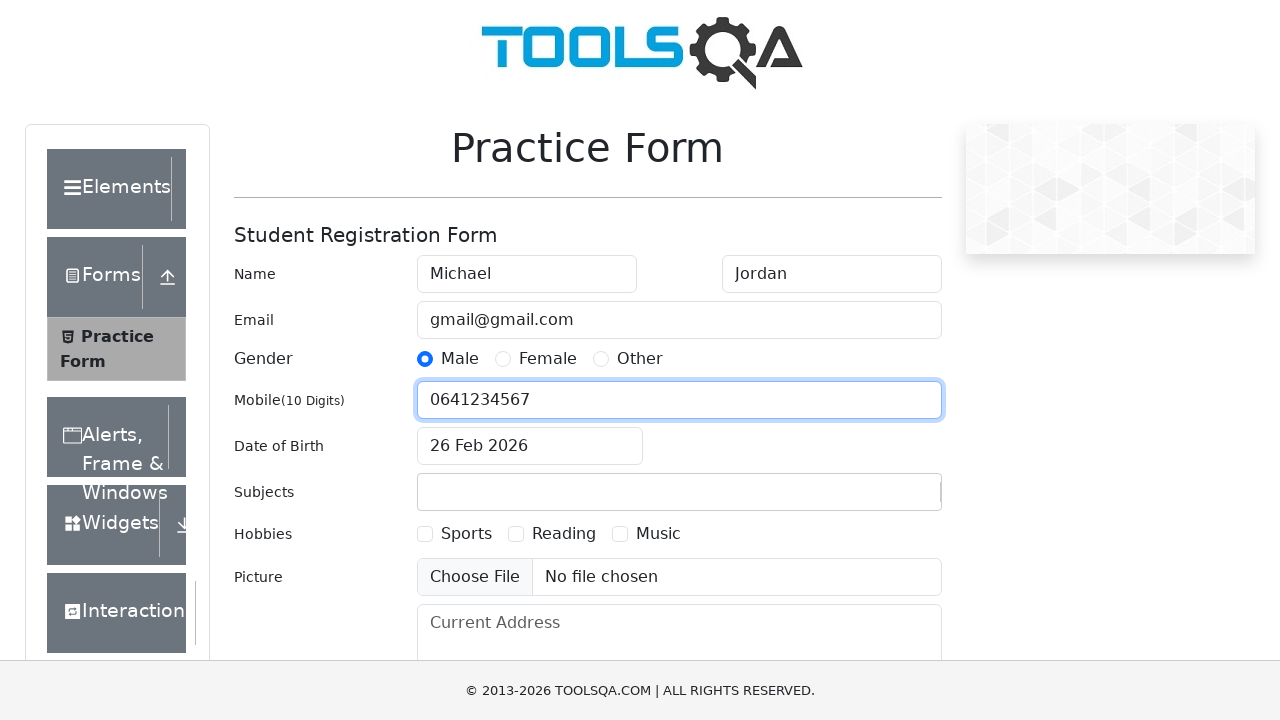

Opened date picker at (530, 446) on #dateOfBirthInput
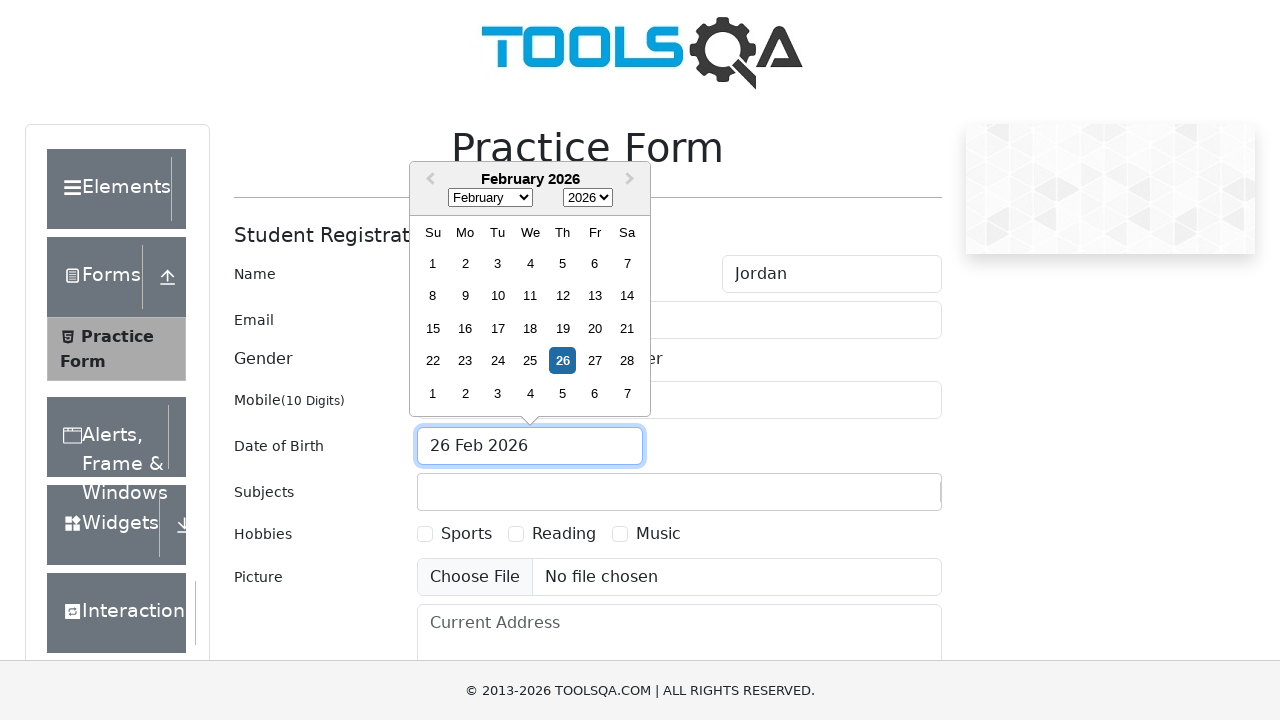

Selected November in date picker on .react-datepicker__month-select
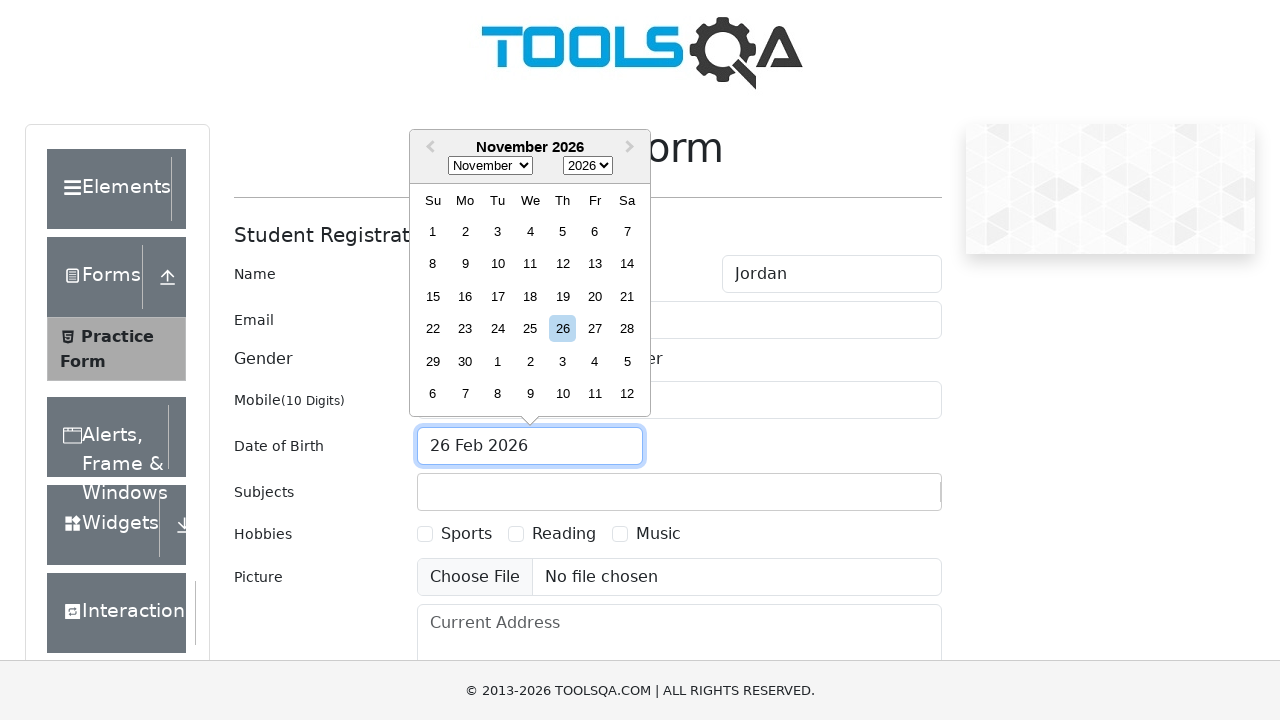

Selected 1992 in date picker on .react-datepicker__year-select
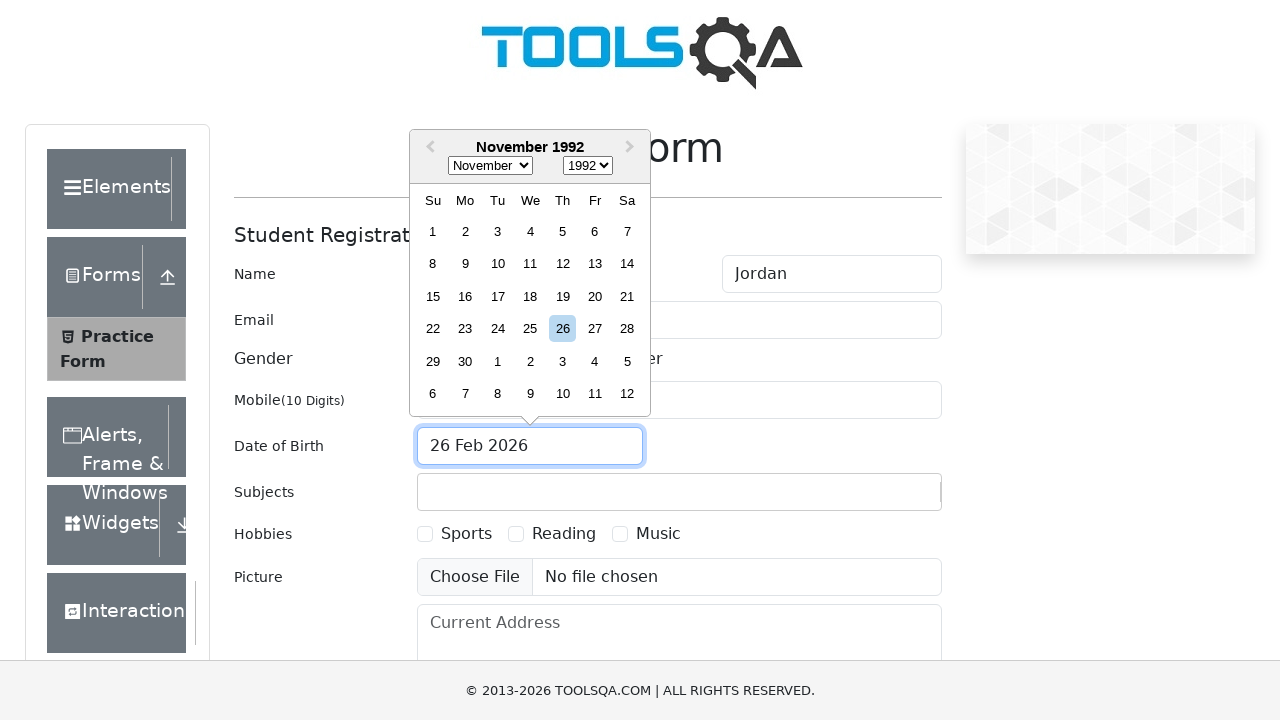

Selected day 15 in date picker (November 15, 1992) at (433, 296) on xpath=//div[contains(@class, 'react-datepicker__day') and text()='15']
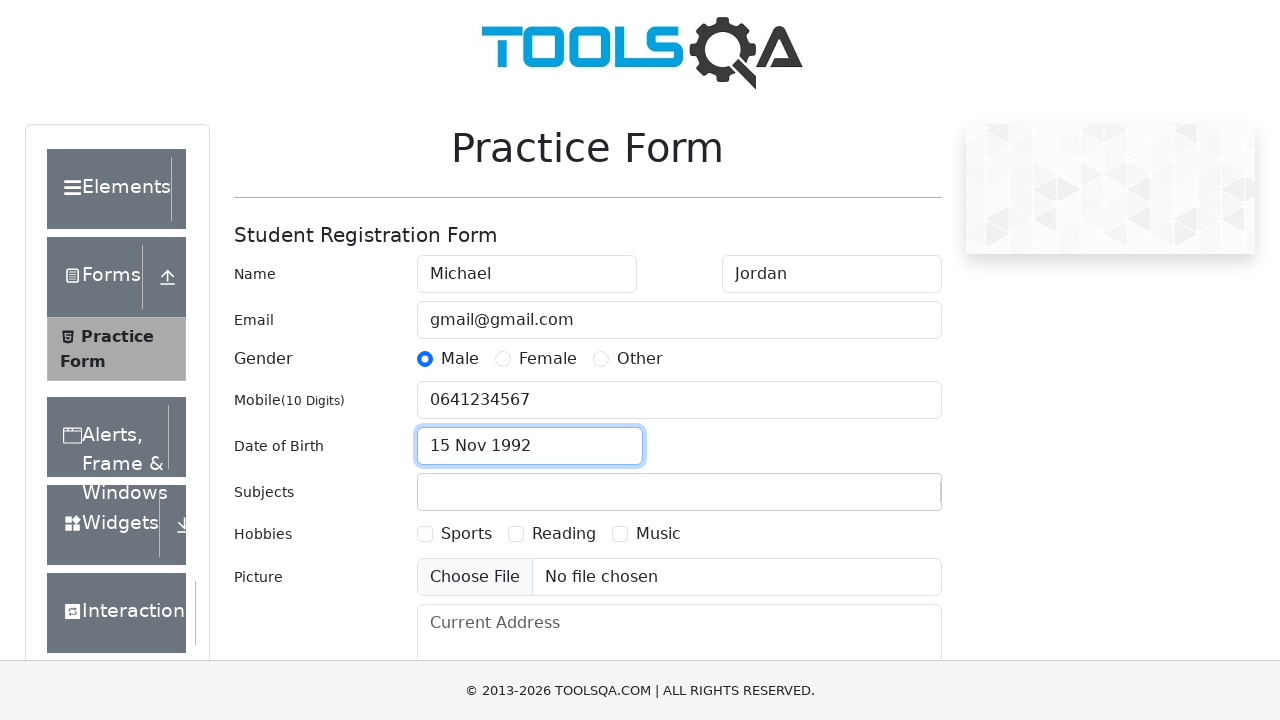

Filled subjects field with 'Comp' on #subjectsInput
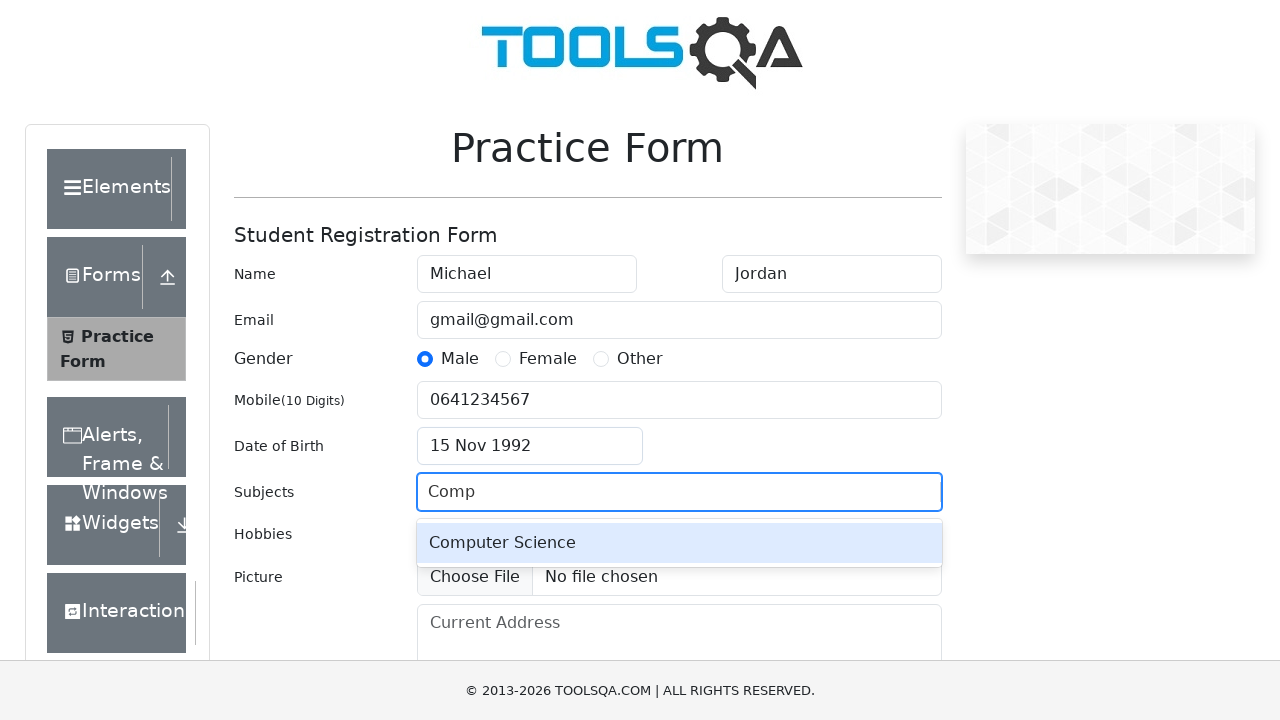

Pressed arrow down in subjects autocomplete on #subjectsInput
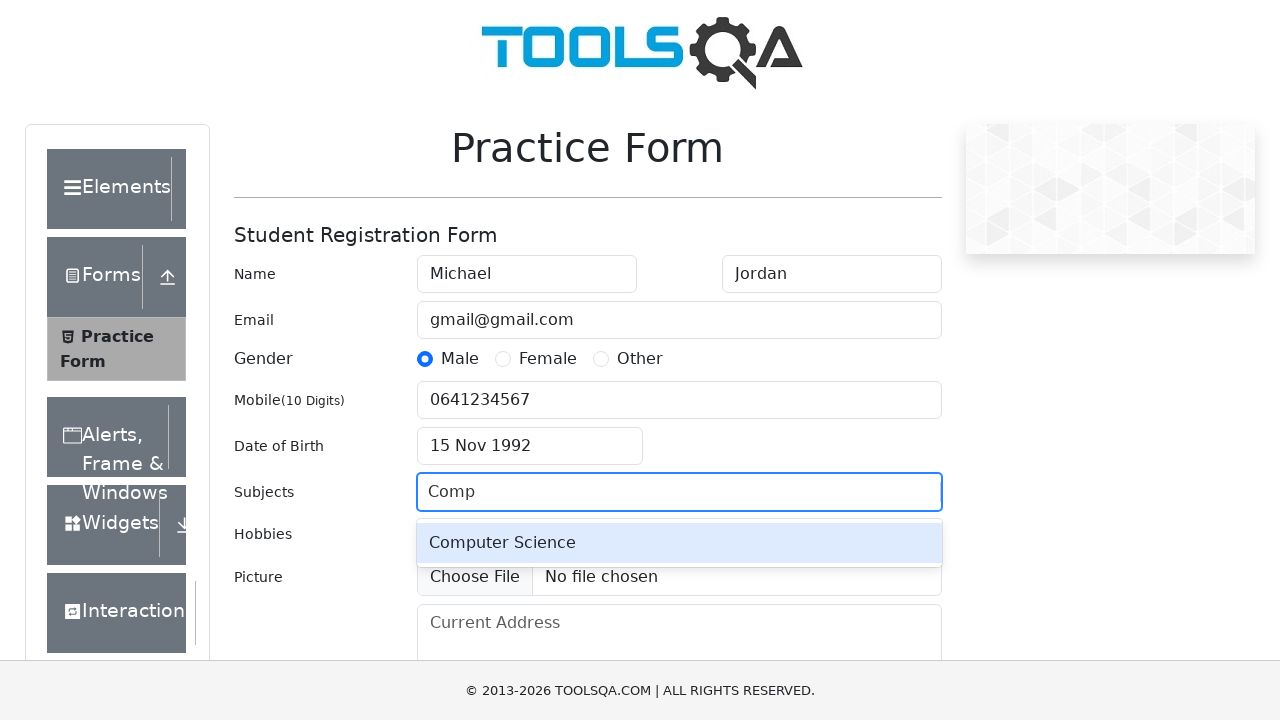

Pressed enter to select subject from autocomplete on #subjectsInput
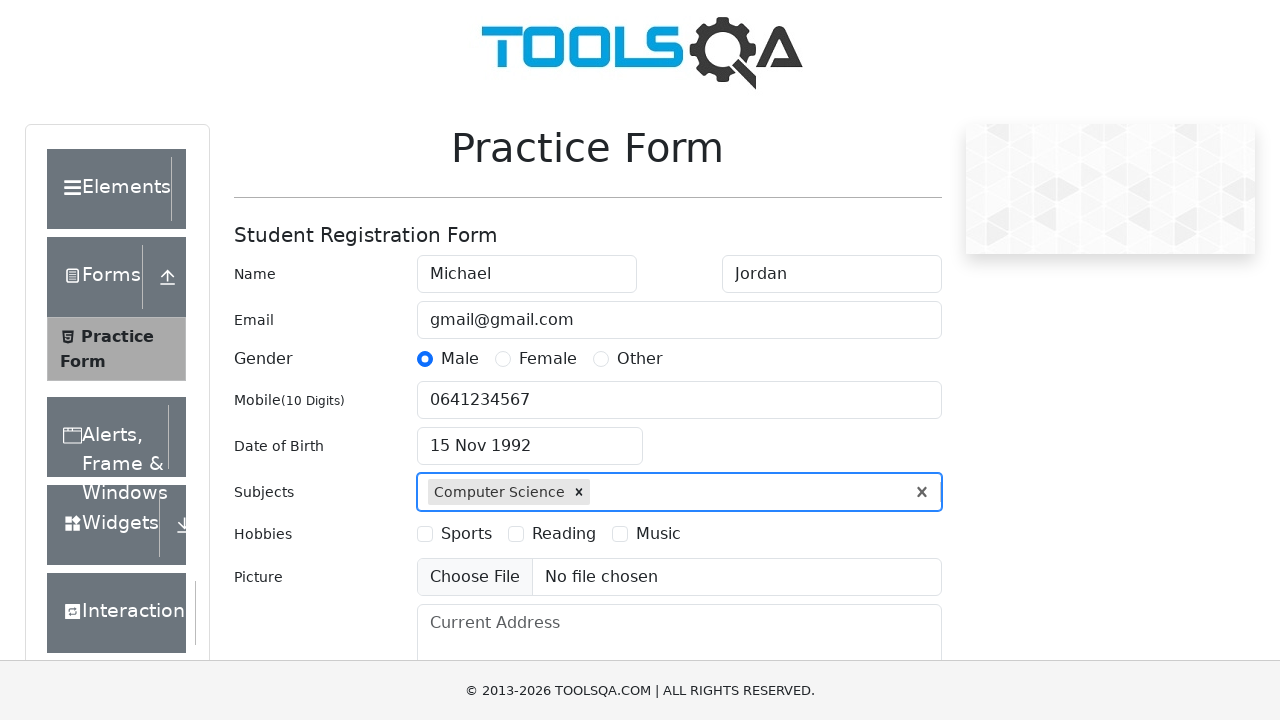

Selected first hobbies checkbox at (466, 534) on label[for='hobbies-checkbox-1']
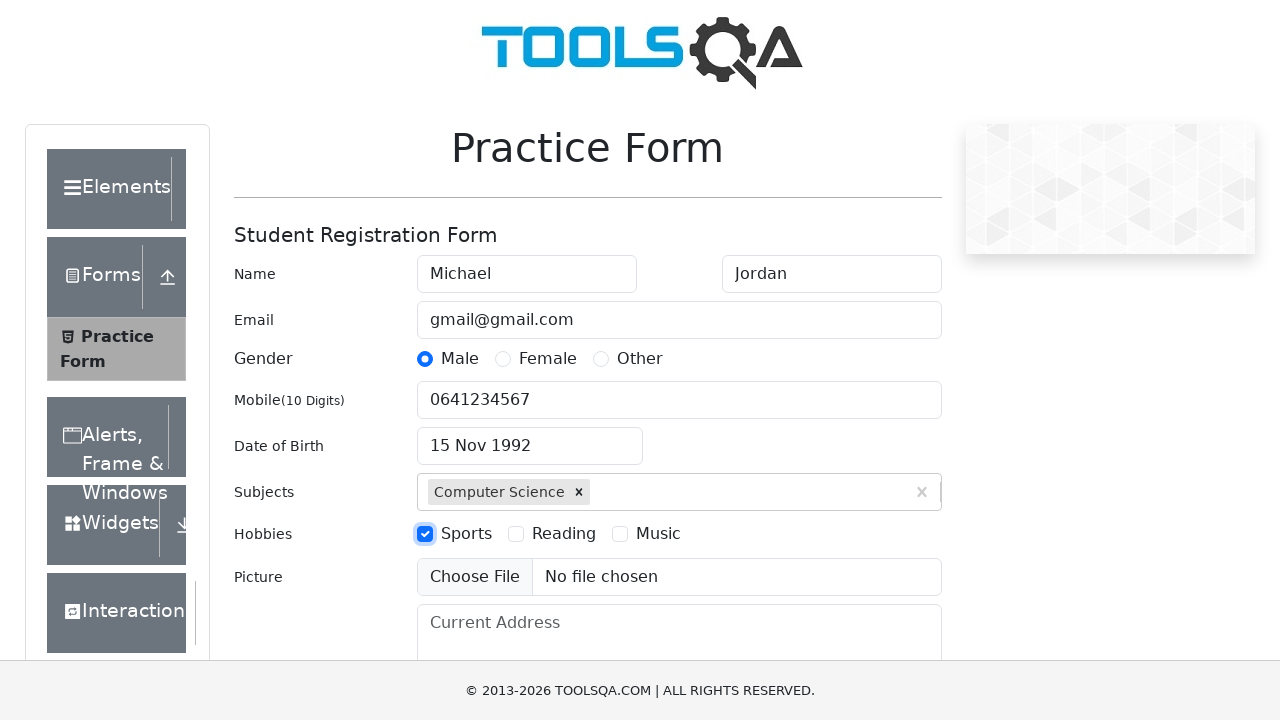

Selected third hobbies checkbox at (658, 534) on label[for='hobbies-checkbox-3']
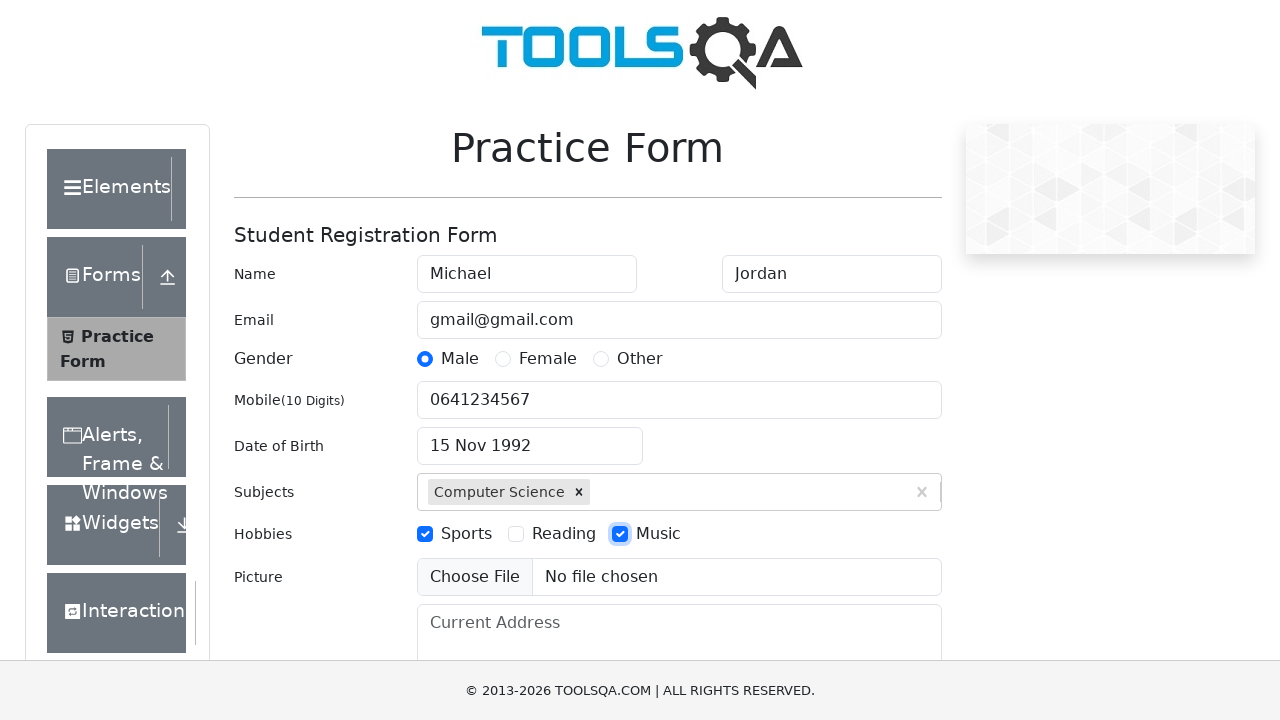

Cleared file upload input
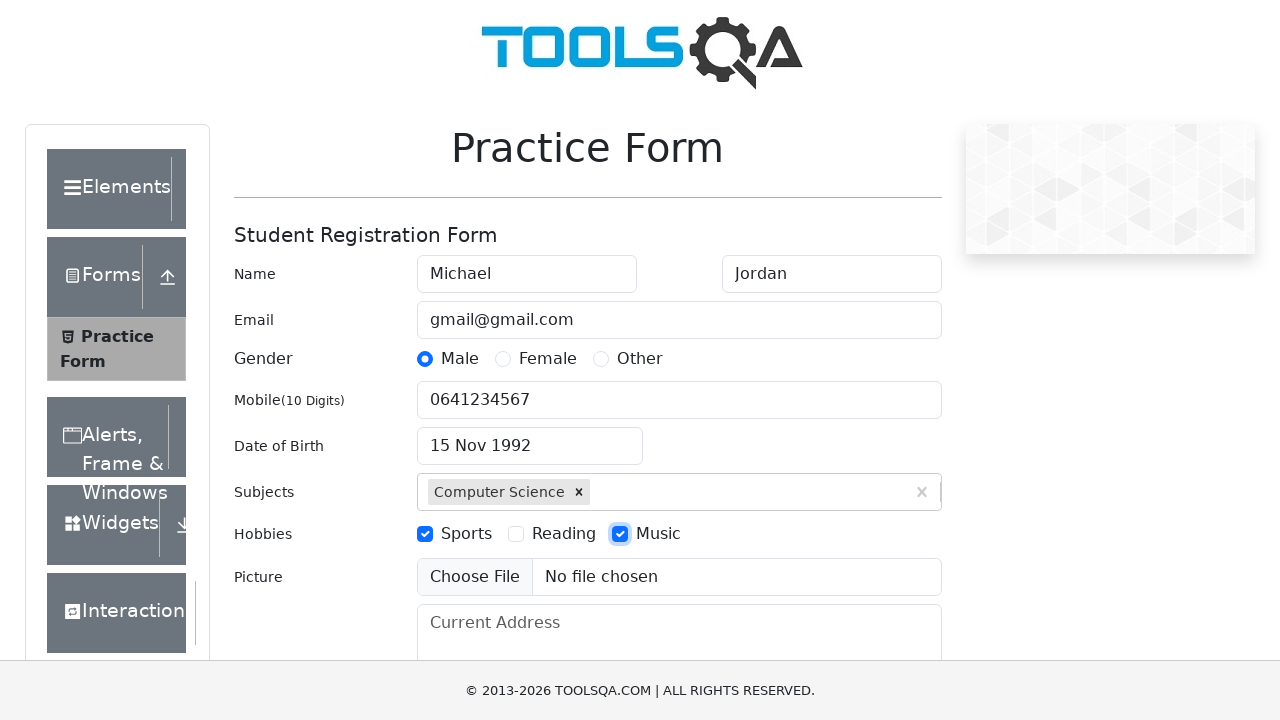

Filled current address field with 'Serbia Finland' on #currentAddress
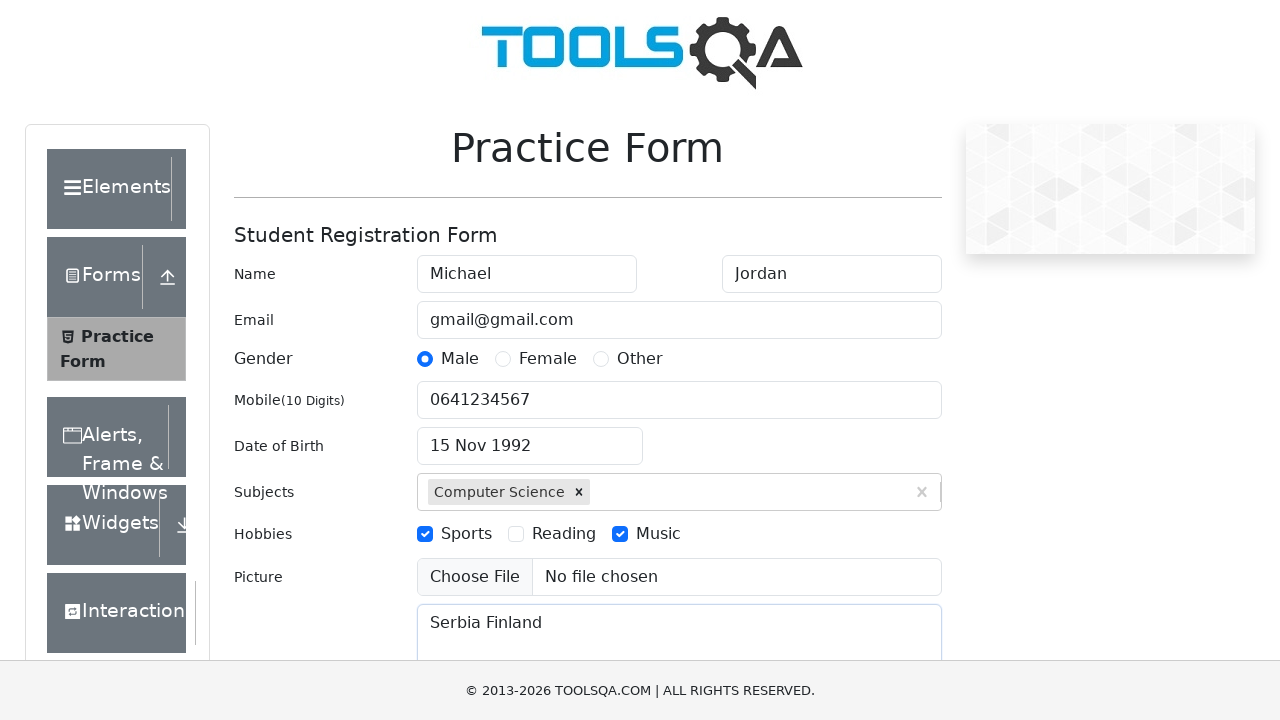

Filled state field with 'NCR' on #react-select-3-input
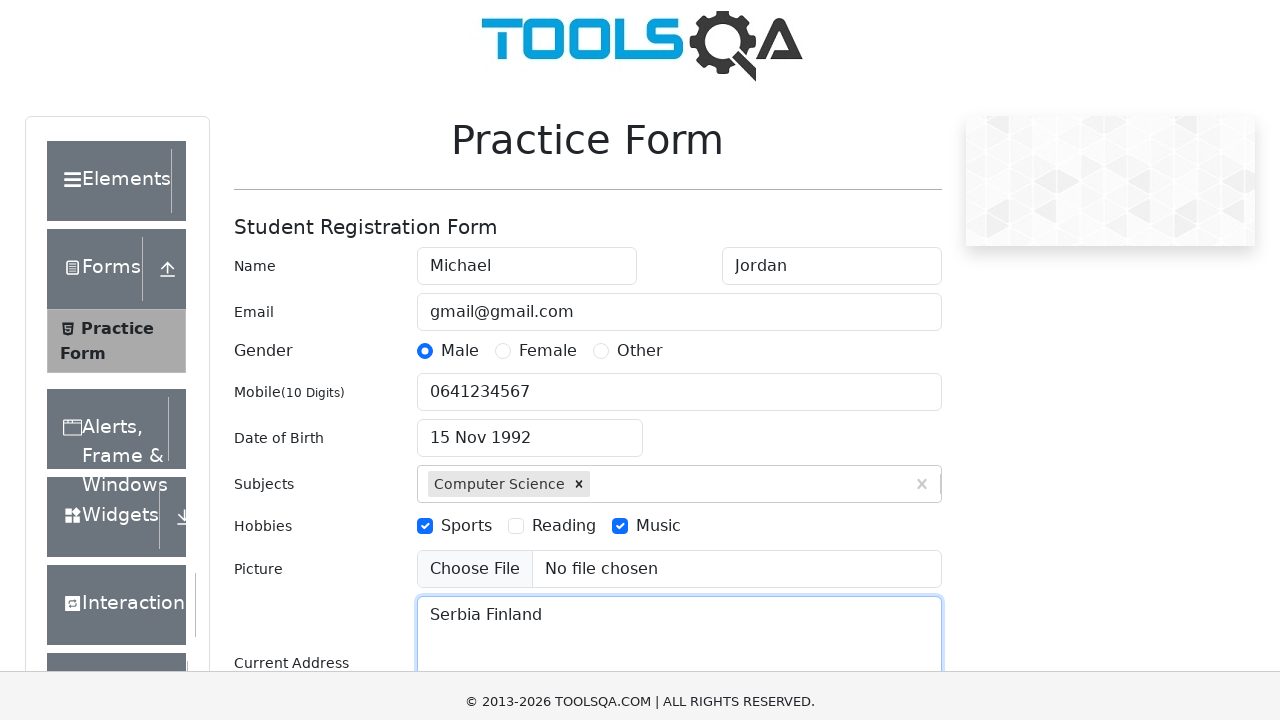

Pressed tab to confirm state selection on #react-select-3-input
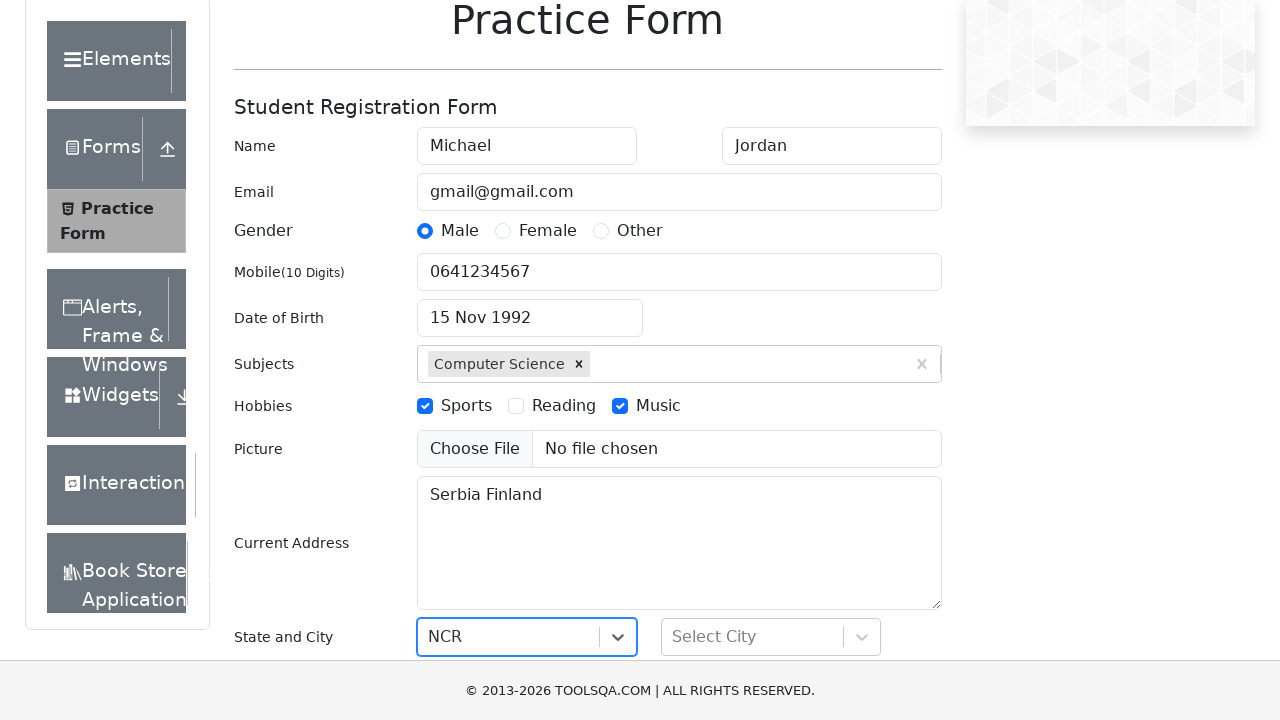

Filled city field with 'Delhi' on #react-select-4-input
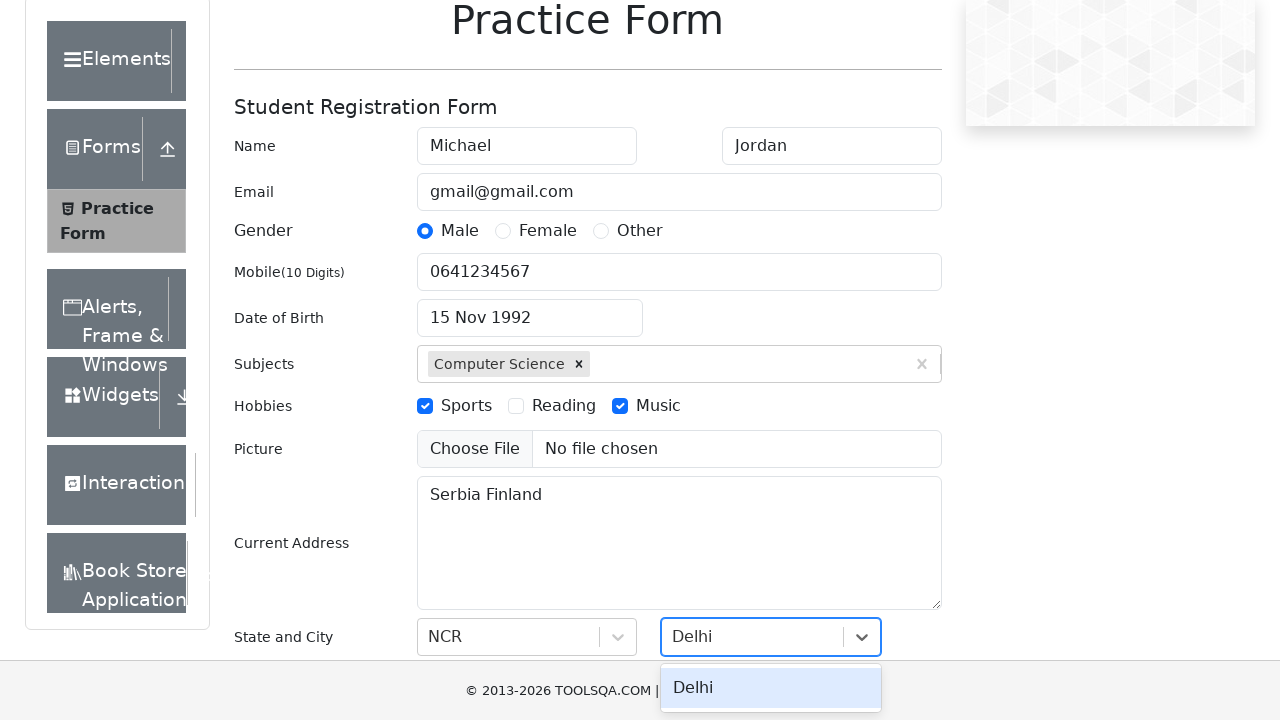

Pressed tab to confirm city selection on #react-select-4-input
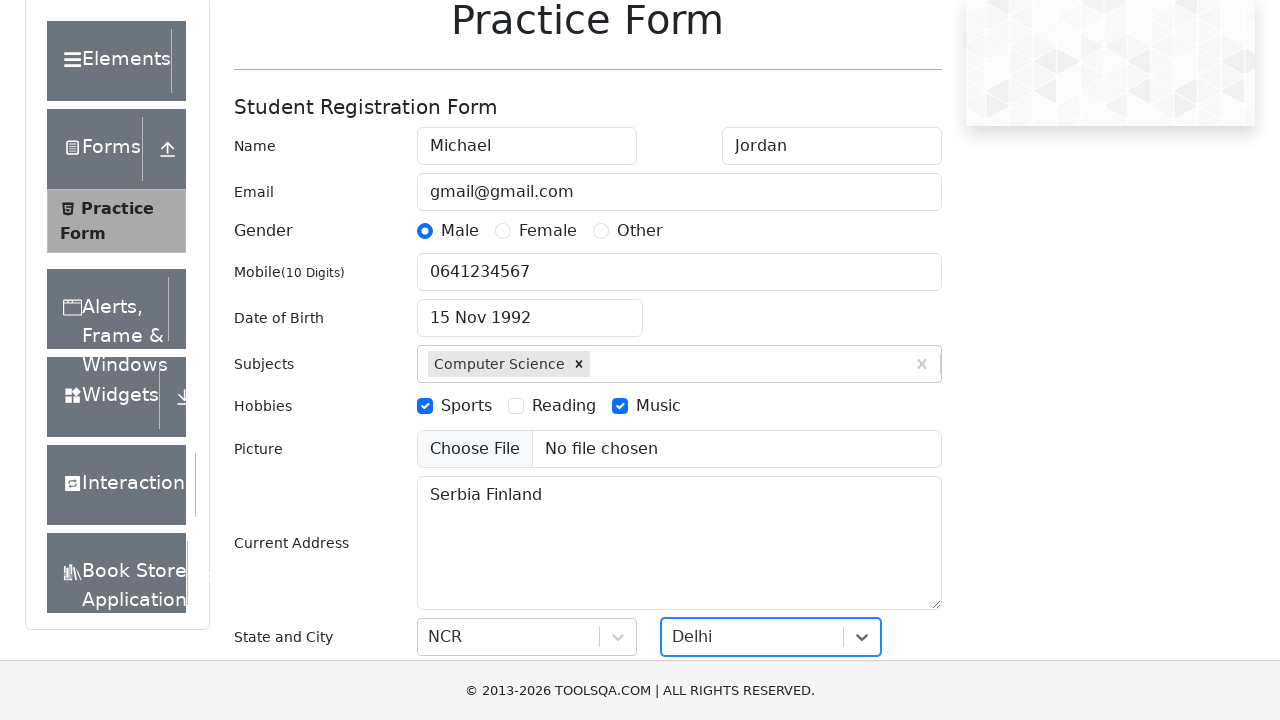

Scrolled submit button into view
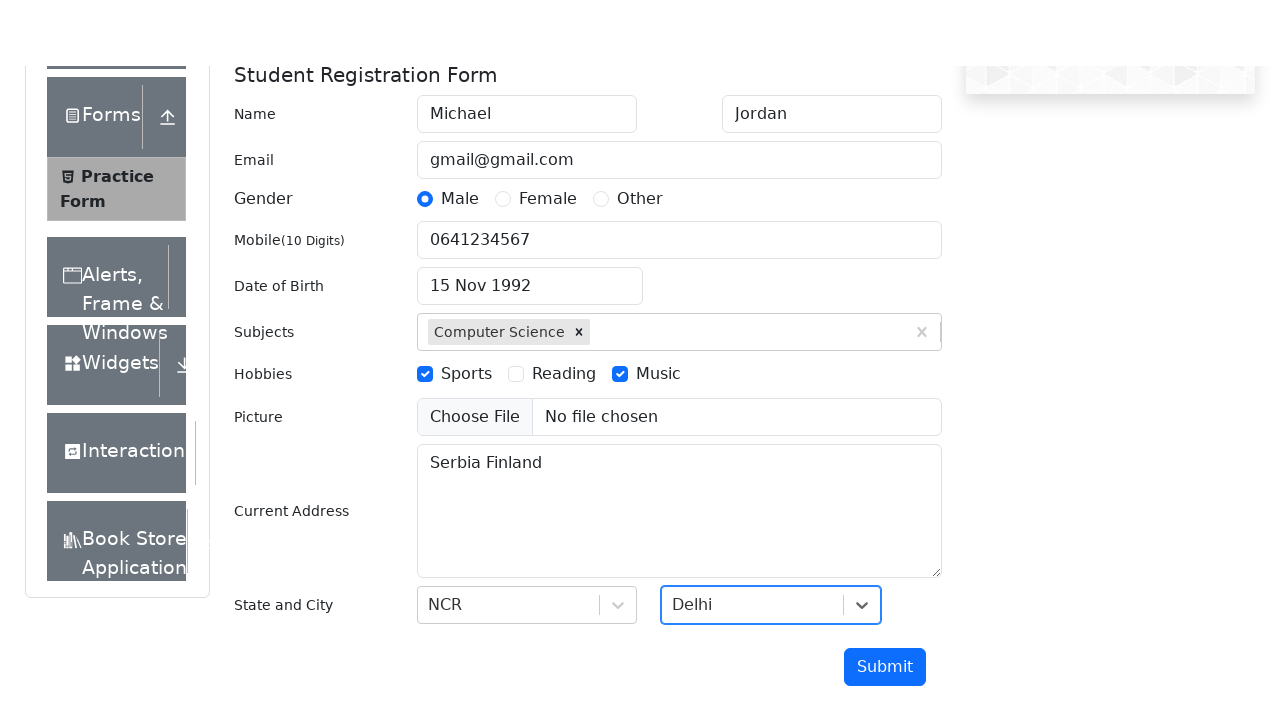

Clicked submit button to submit the form at (885, 499) on #submit
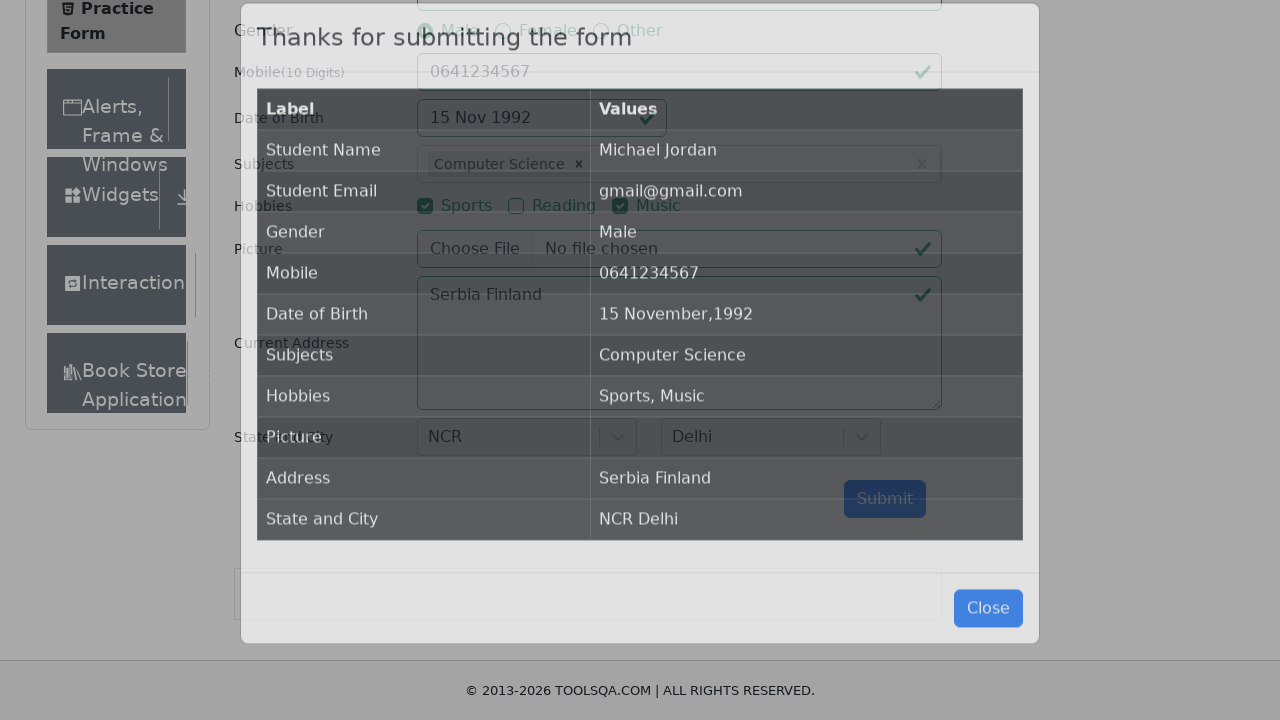

Waited 1000ms for form submission to complete
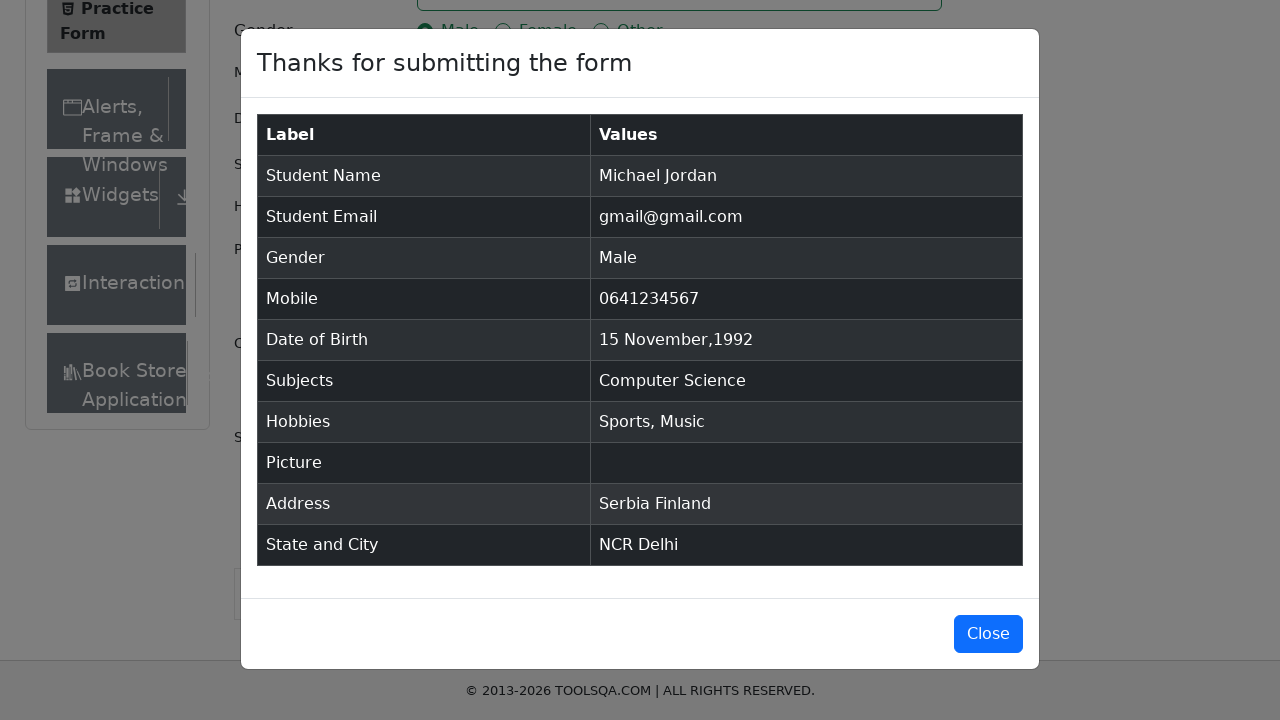

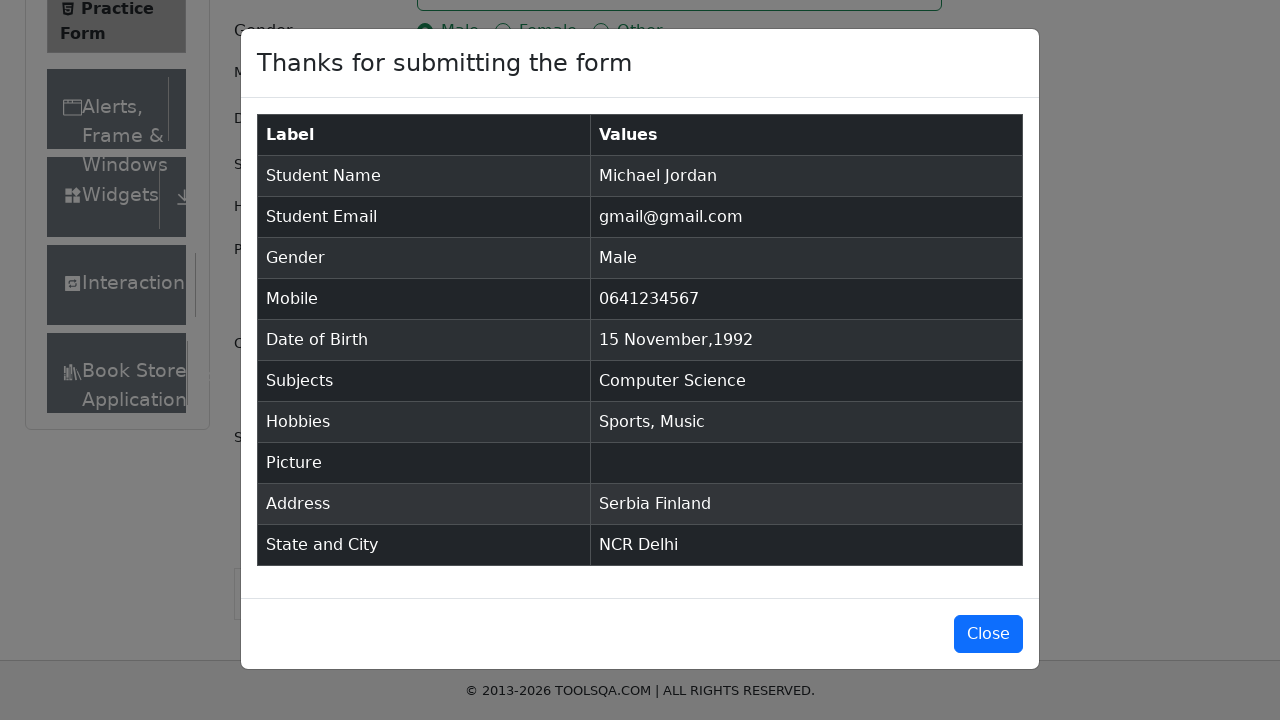